Tests infinite scroll functionality by scrolling down 750 pixels 10 times, then scrolling back up 750 pixels 10 times using JavaScript execution.

Starting URL: https://practice.cydeo.com/infinite_scroll

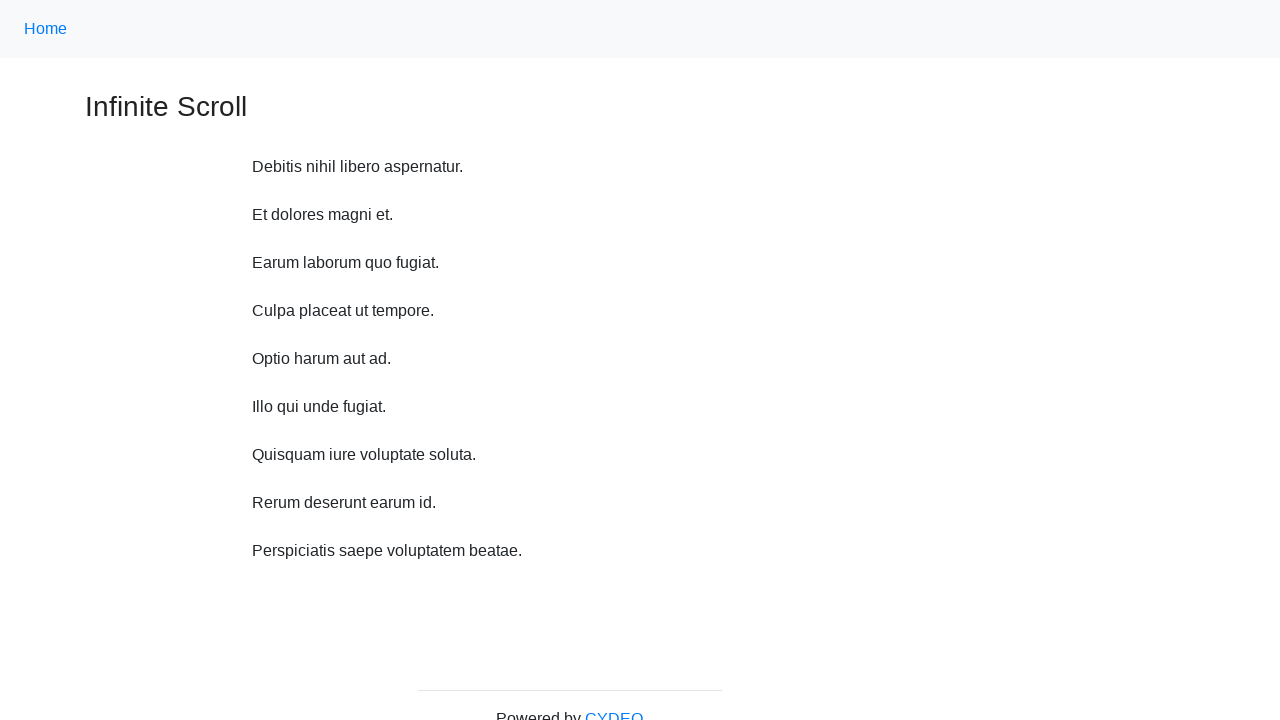

Scrolled down 750 pixels (iteration 1/10)
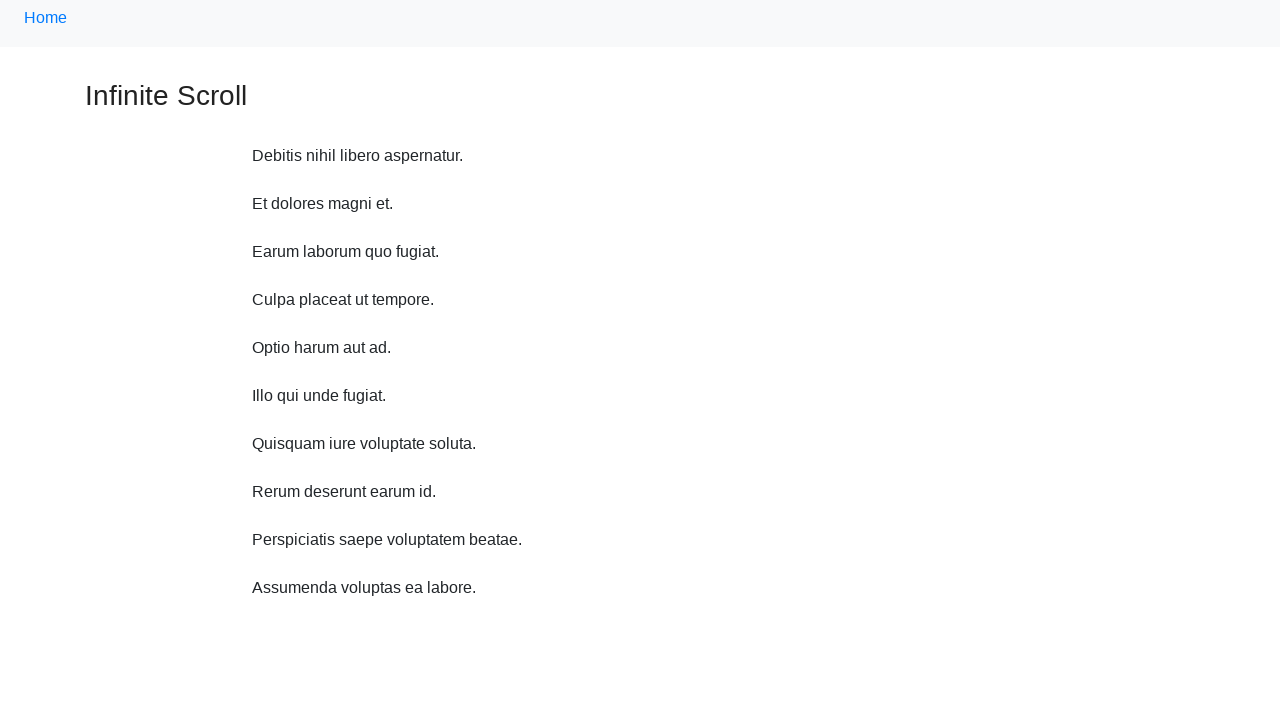

Scrolled down 750 pixels (iteration 2/10)
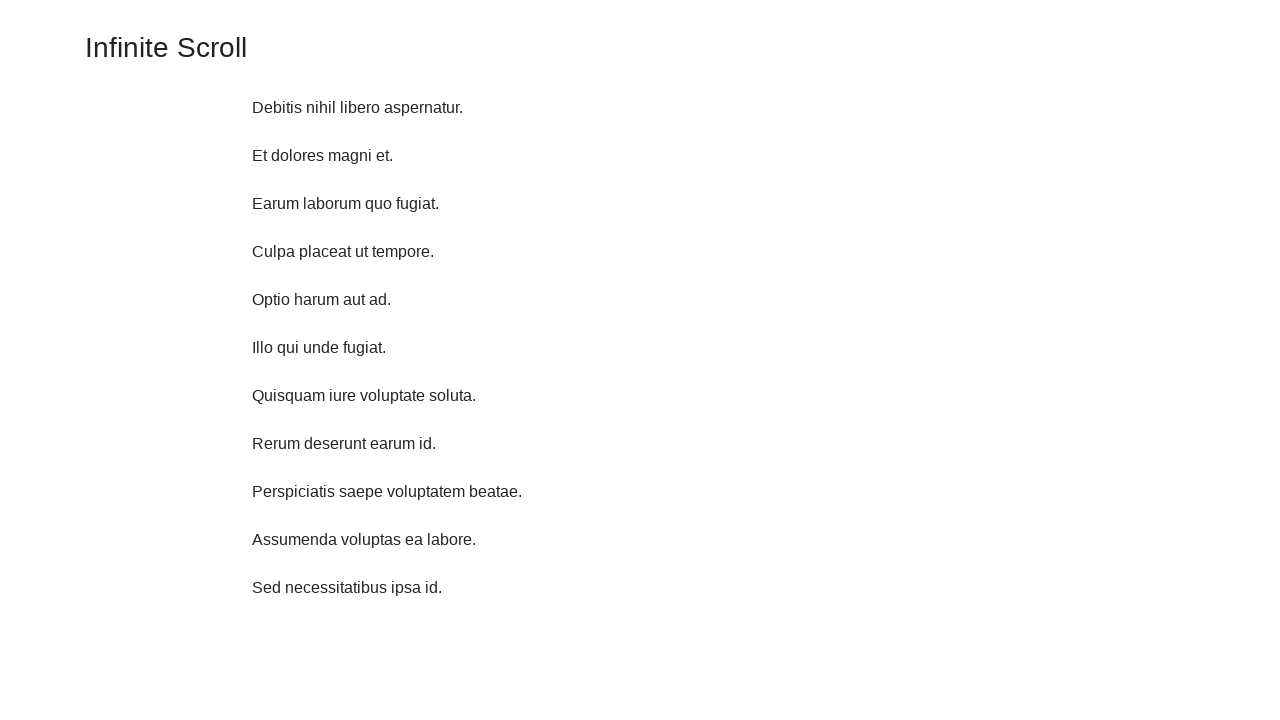

Scrolled down 750 pixels (iteration 3/10)
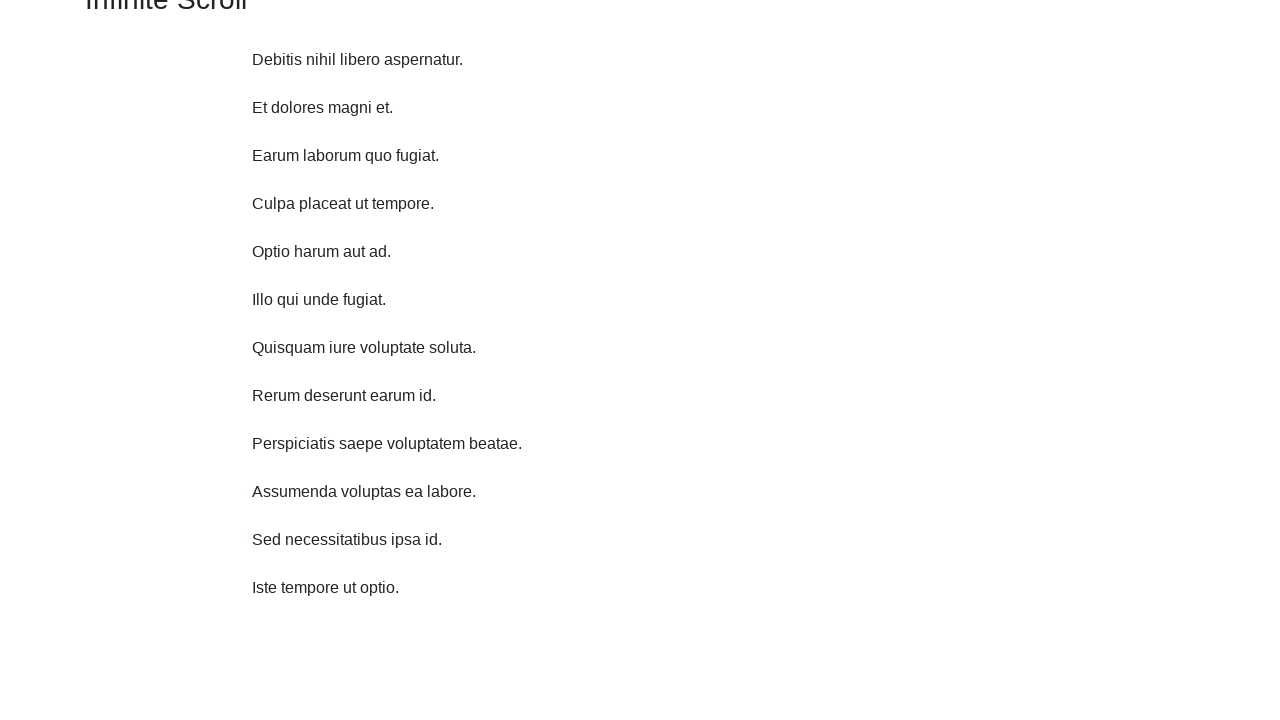

Scrolled down 750 pixels (iteration 4/10)
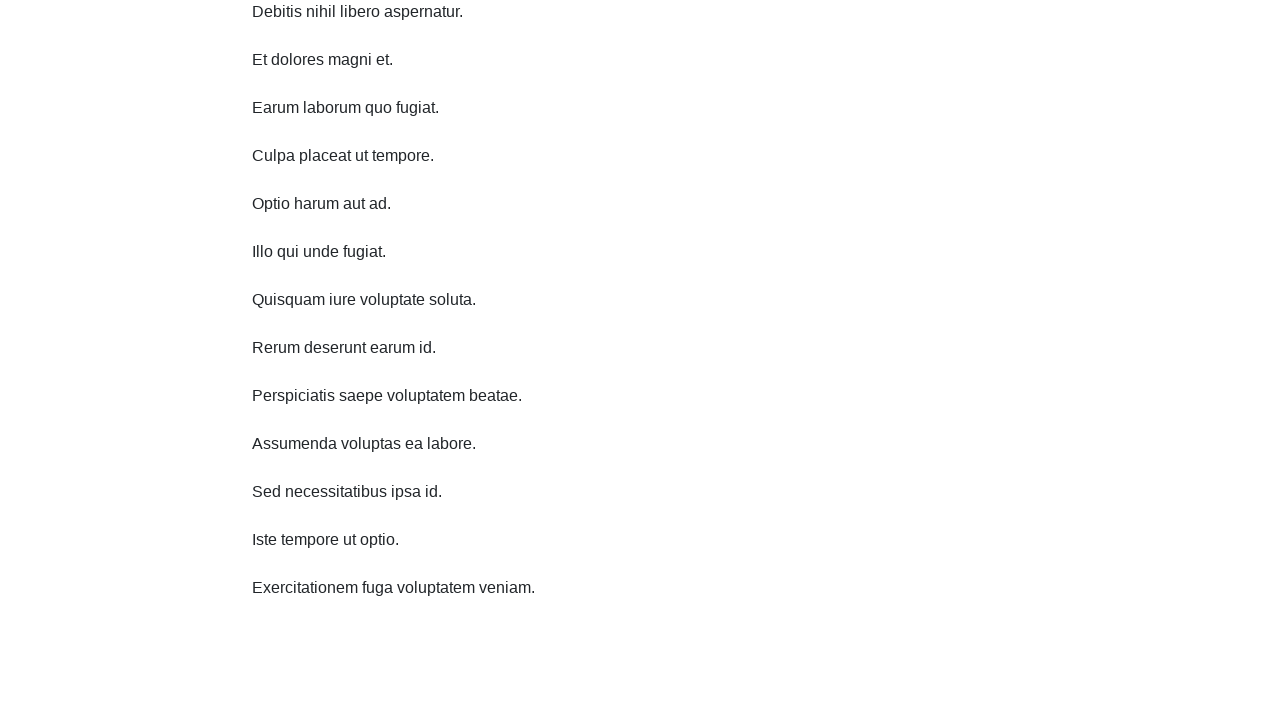

Scrolled down 750 pixels (iteration 5/10)
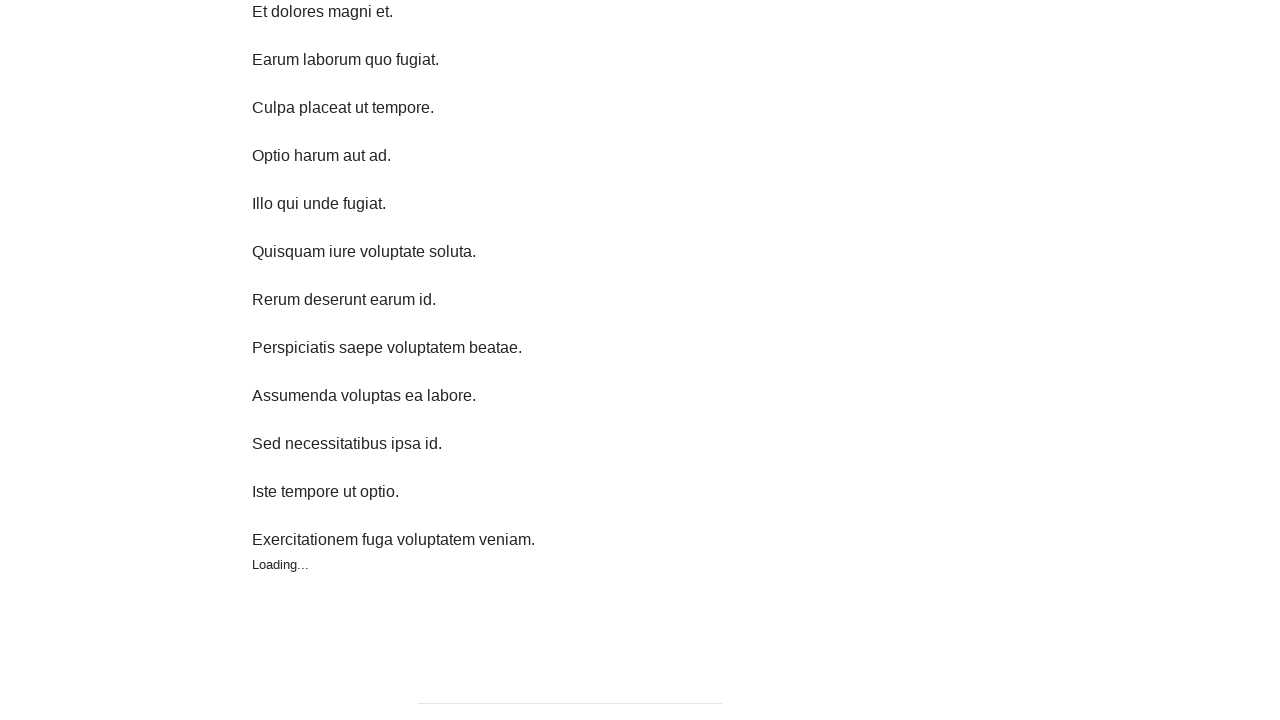

Scrolled down 750 pixels (iteration 6/10)
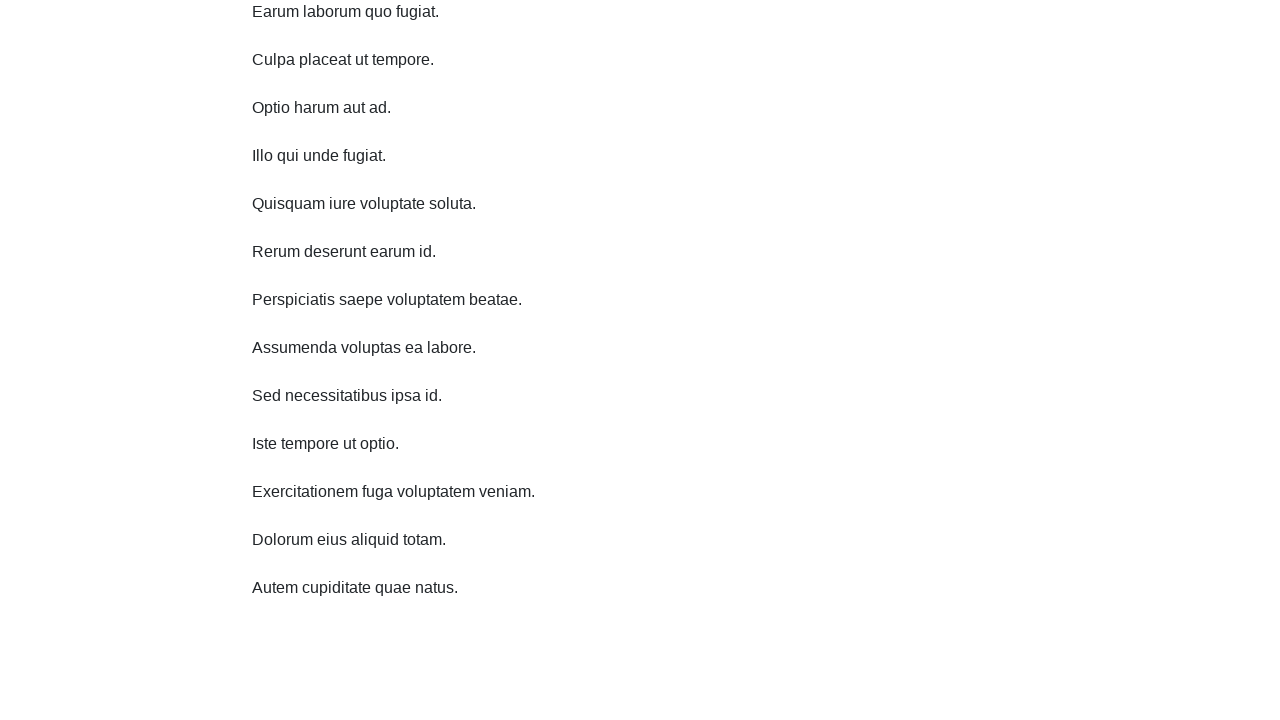

Scrolled down 750 pixels (iteration 7/10)
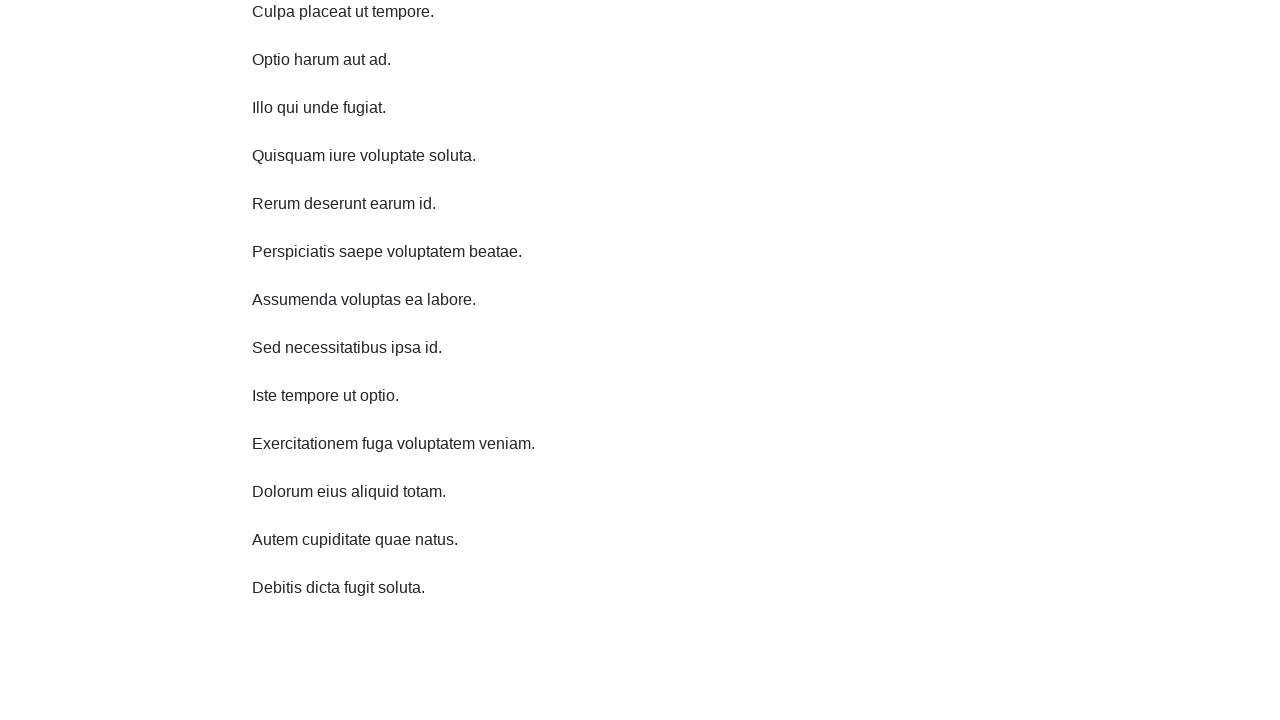

Scrolled down 750 pixels (iteration 8/10)
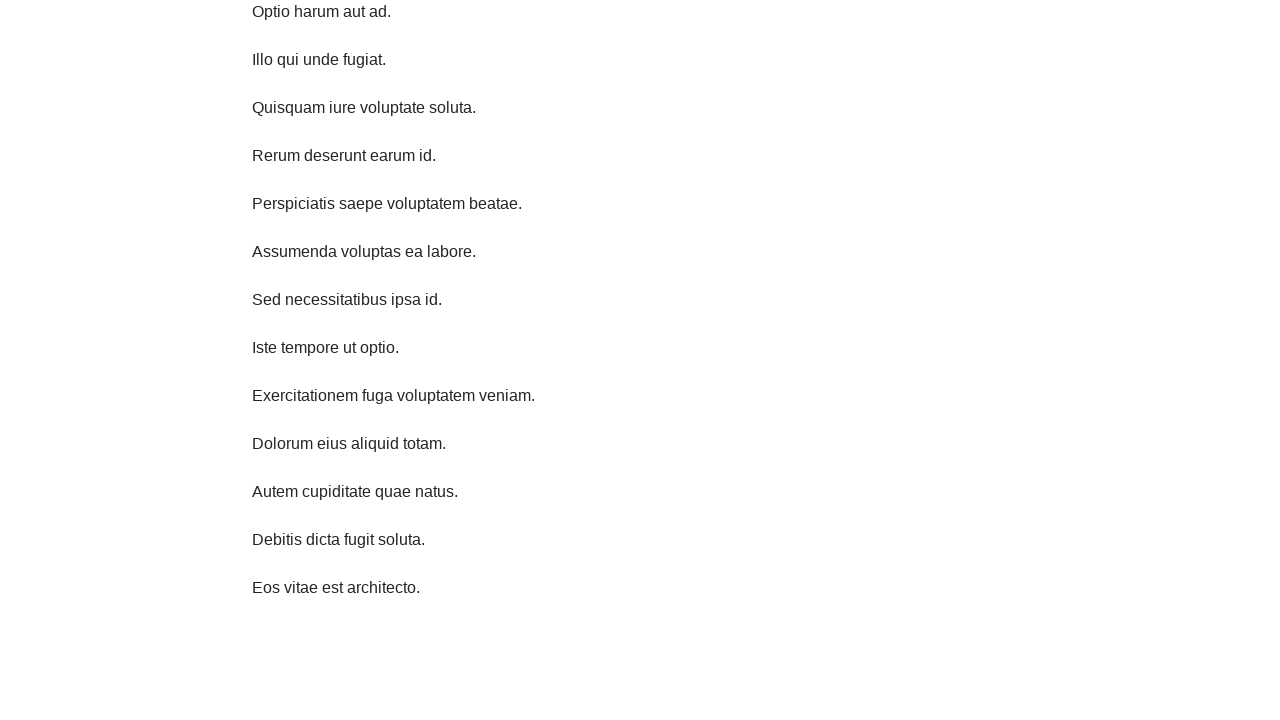

Scrolled down 750 pixels (iteration 9/10)
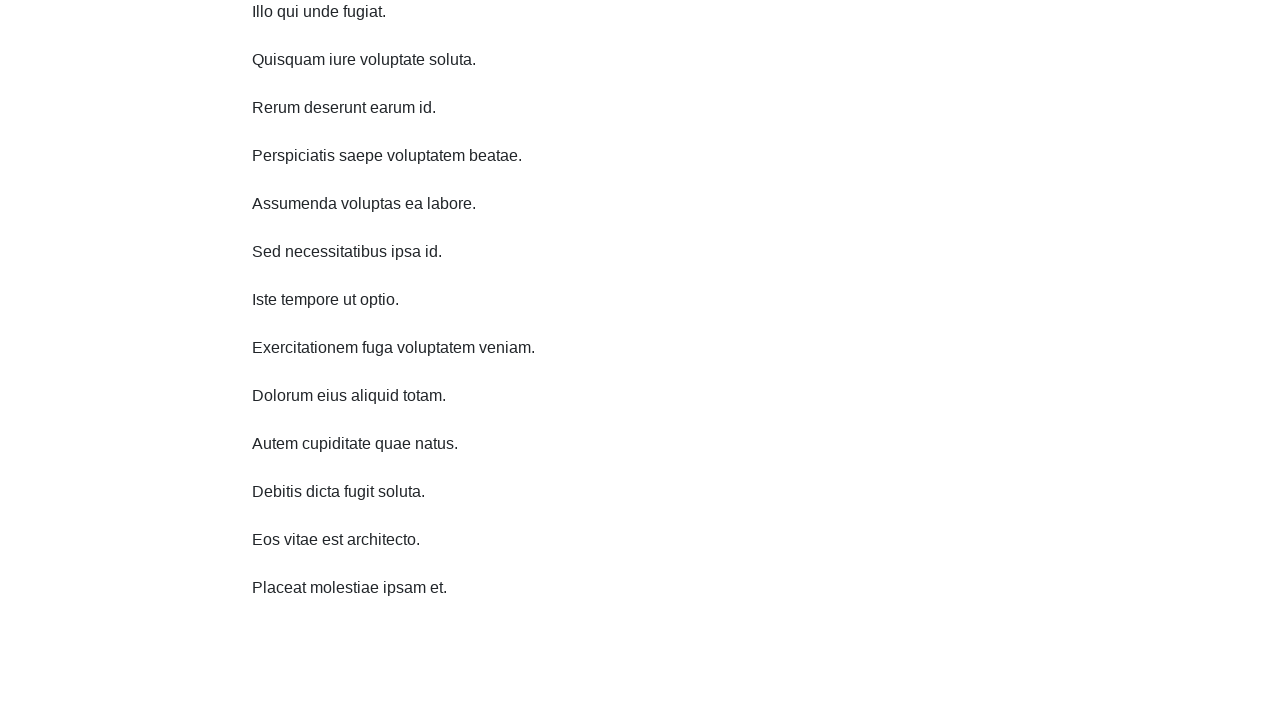

Scrolled down 750 pixels (iteration 10/10)
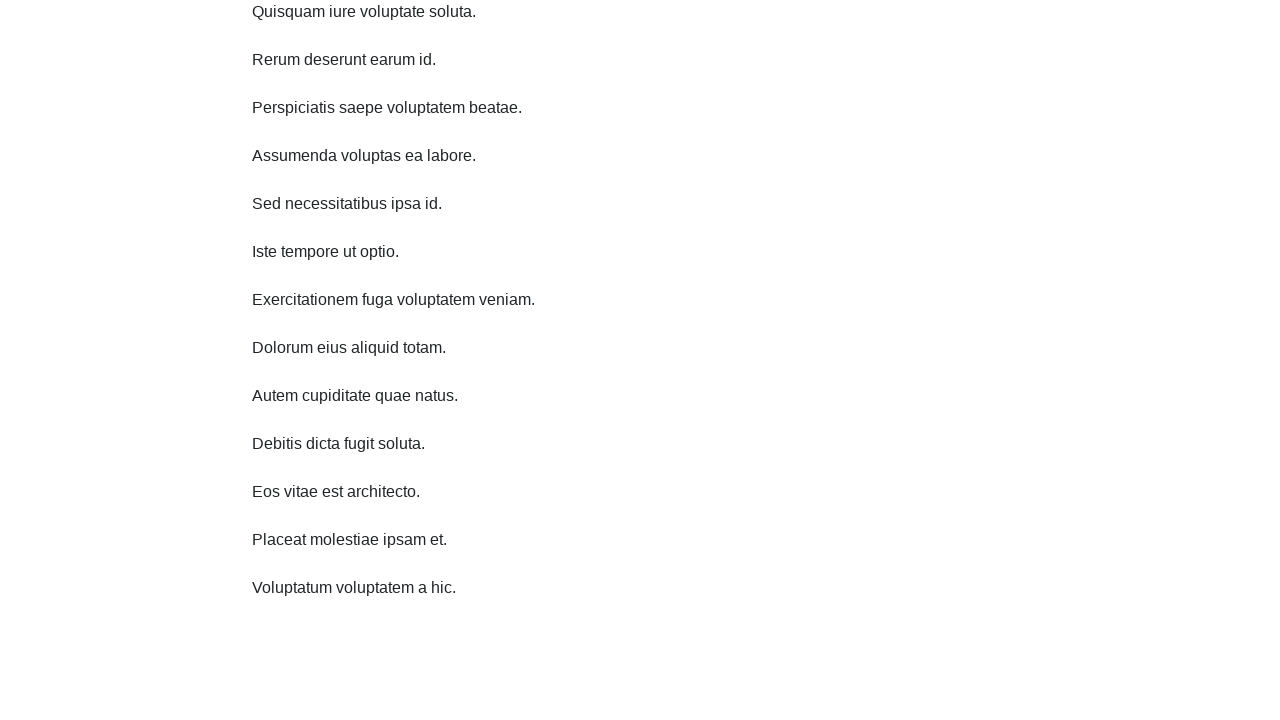

Scrolled up 750 pixels (iteration 1/10)
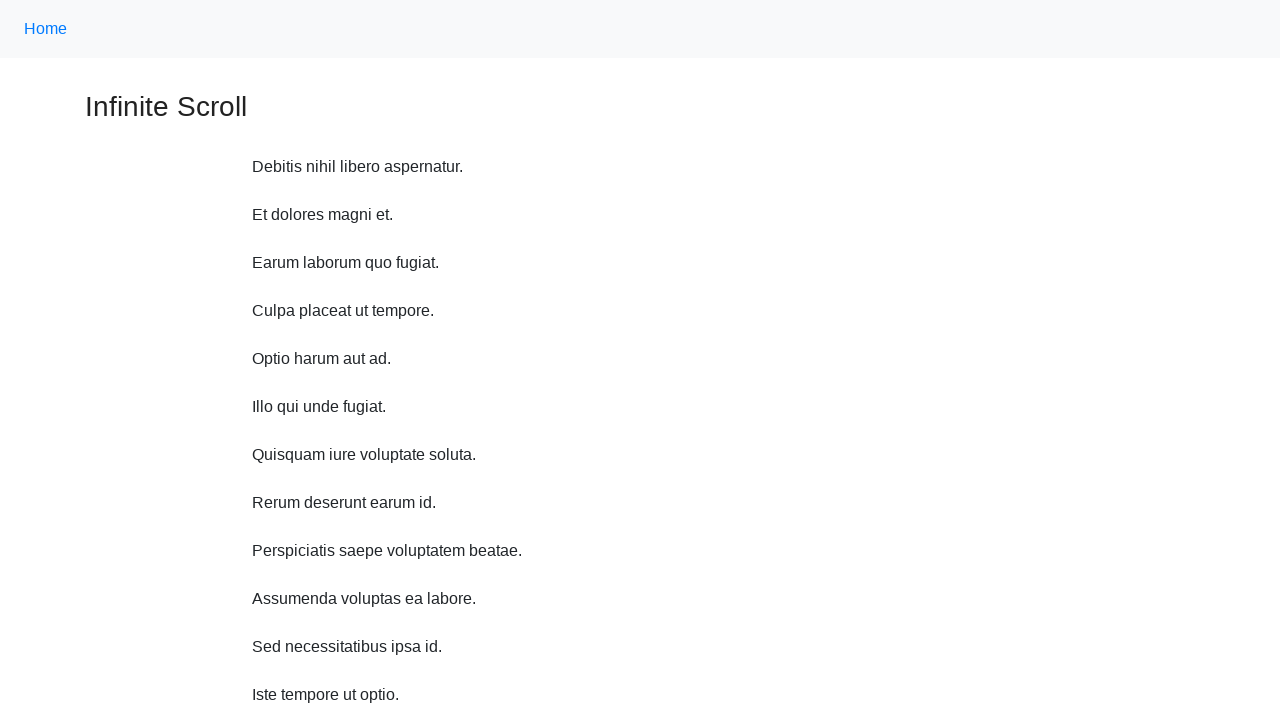

Scrolled up 750 pixels (iteration 2/10)
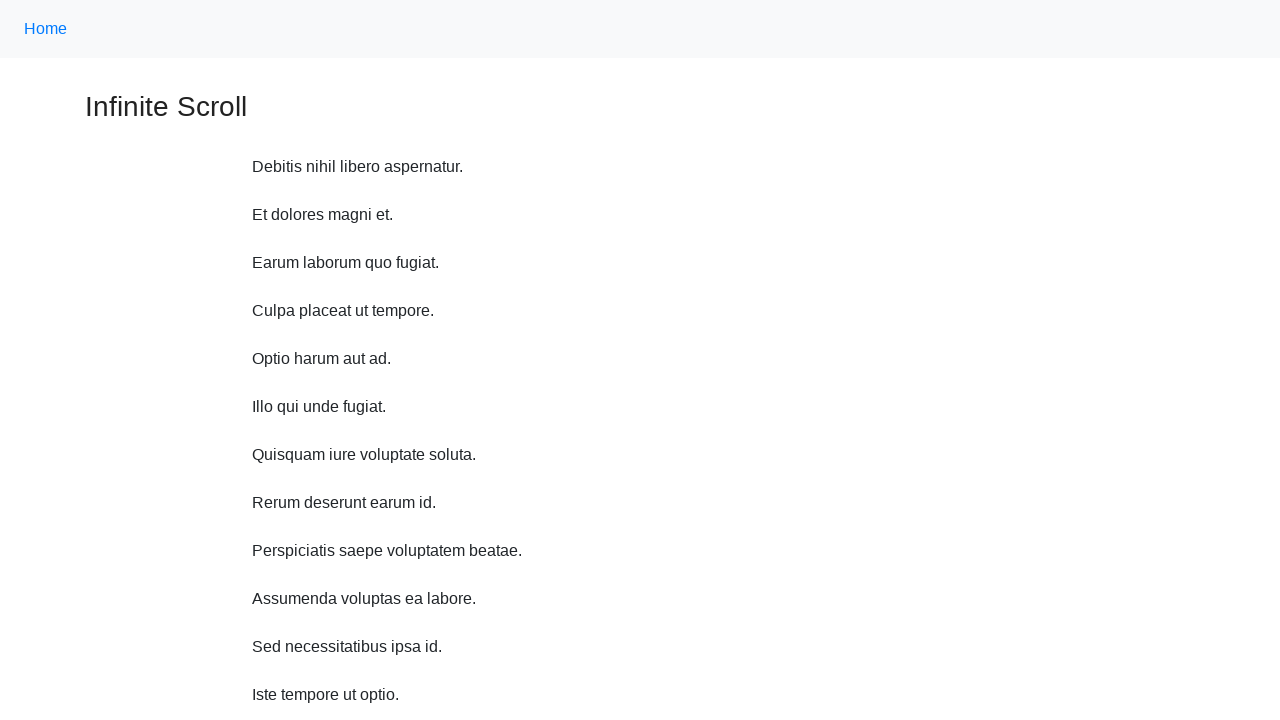

Scrolled up 750 pixels (iteration 3/10)
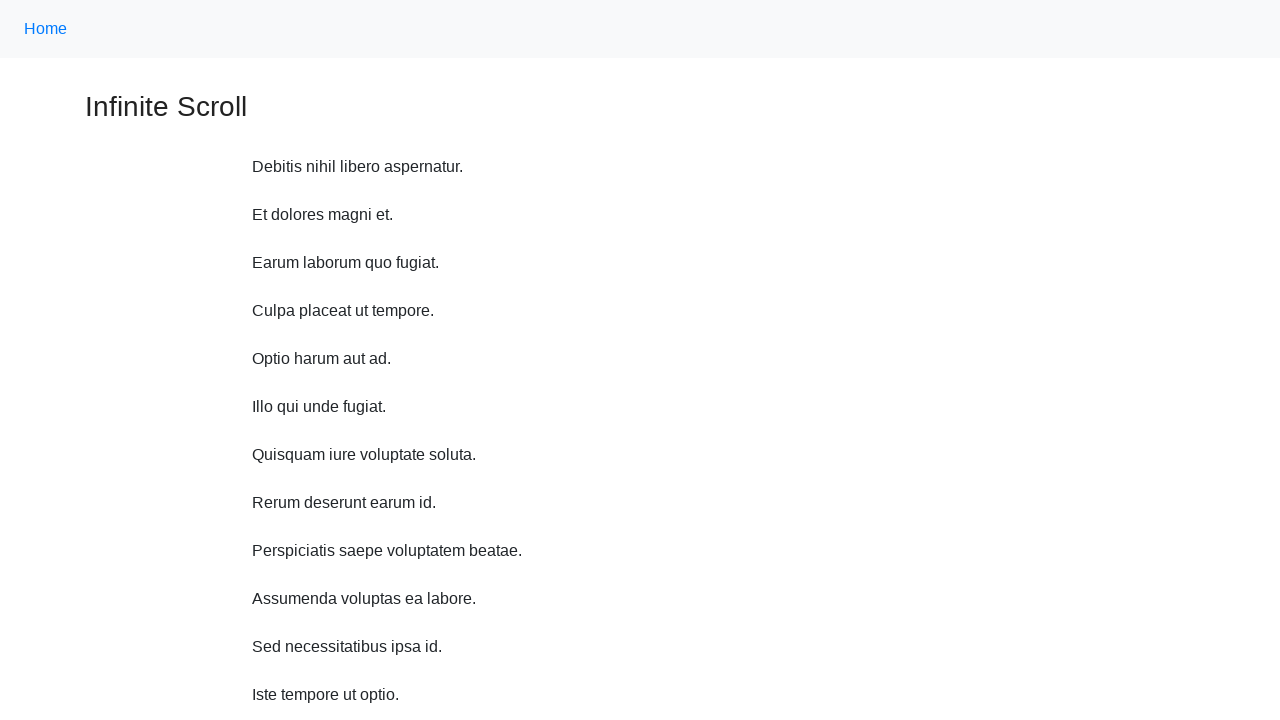

Scrolled up 750 pixels (iteration 4/10)
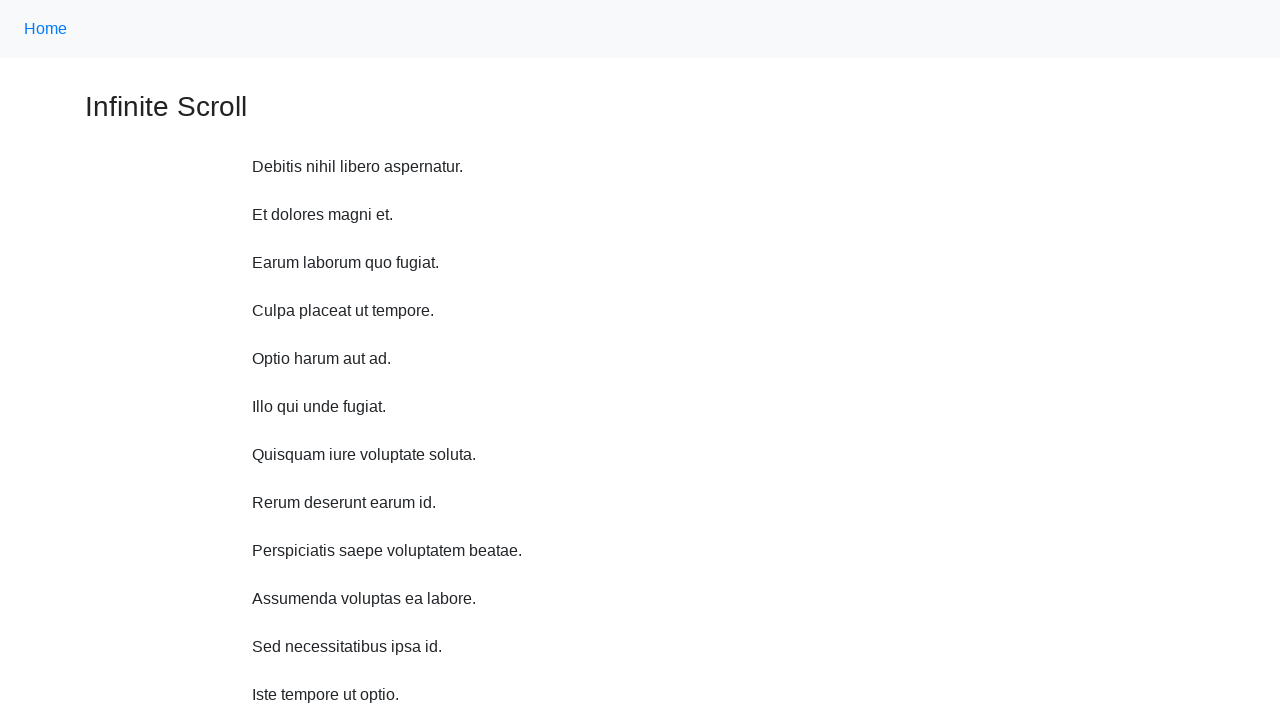

Scrolled up 750 pixels (iteration 5/10)
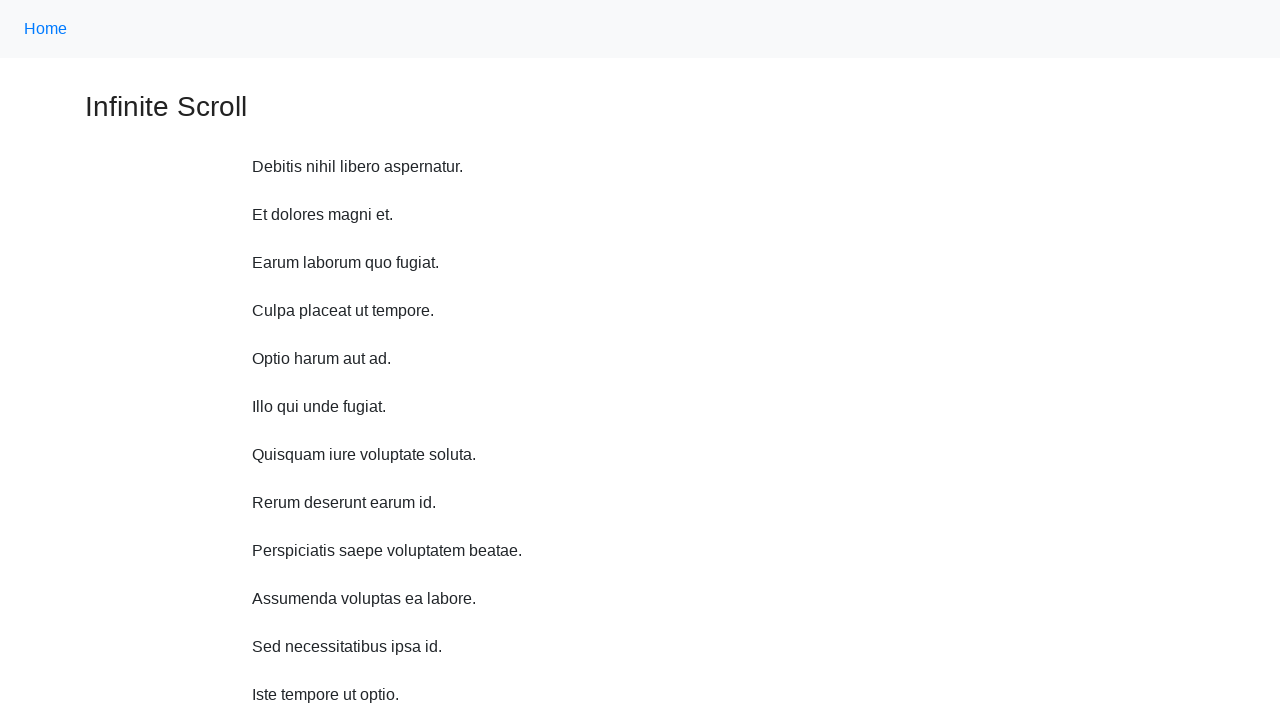

Scrolled up 750 pixels (iteration 6/10)
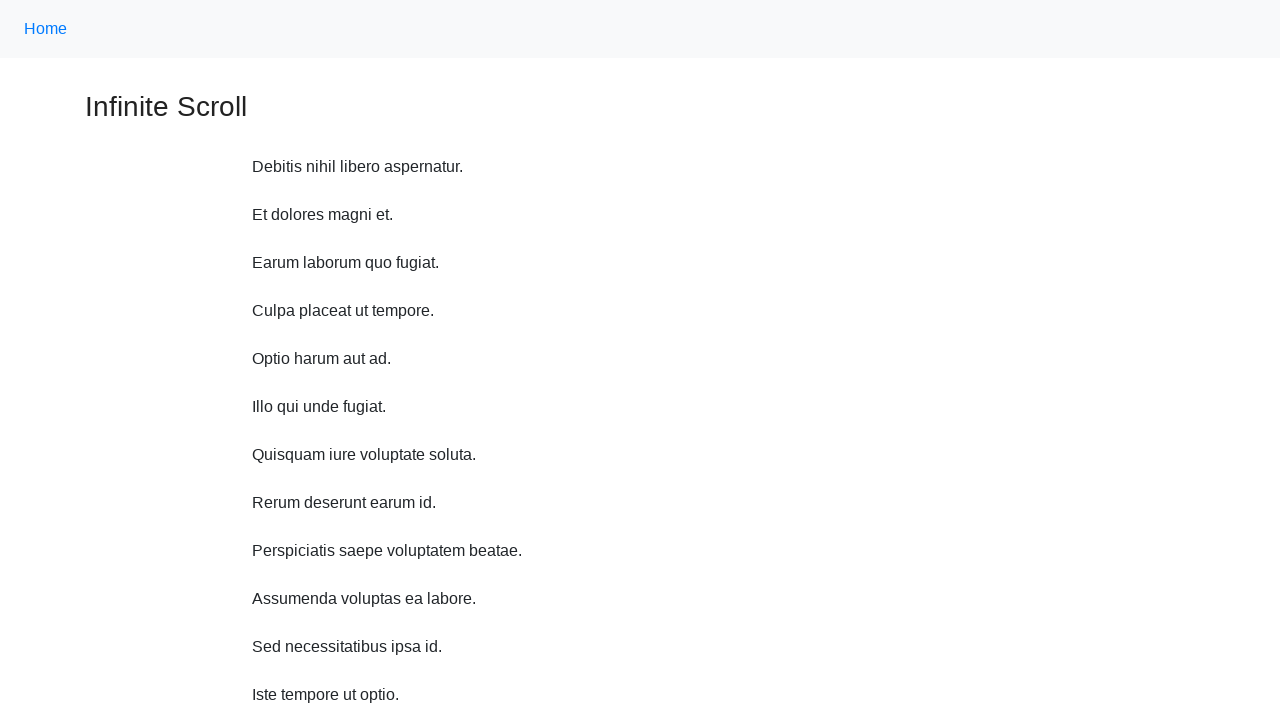

Scrolled up 750 pixels (iteration 7/10)
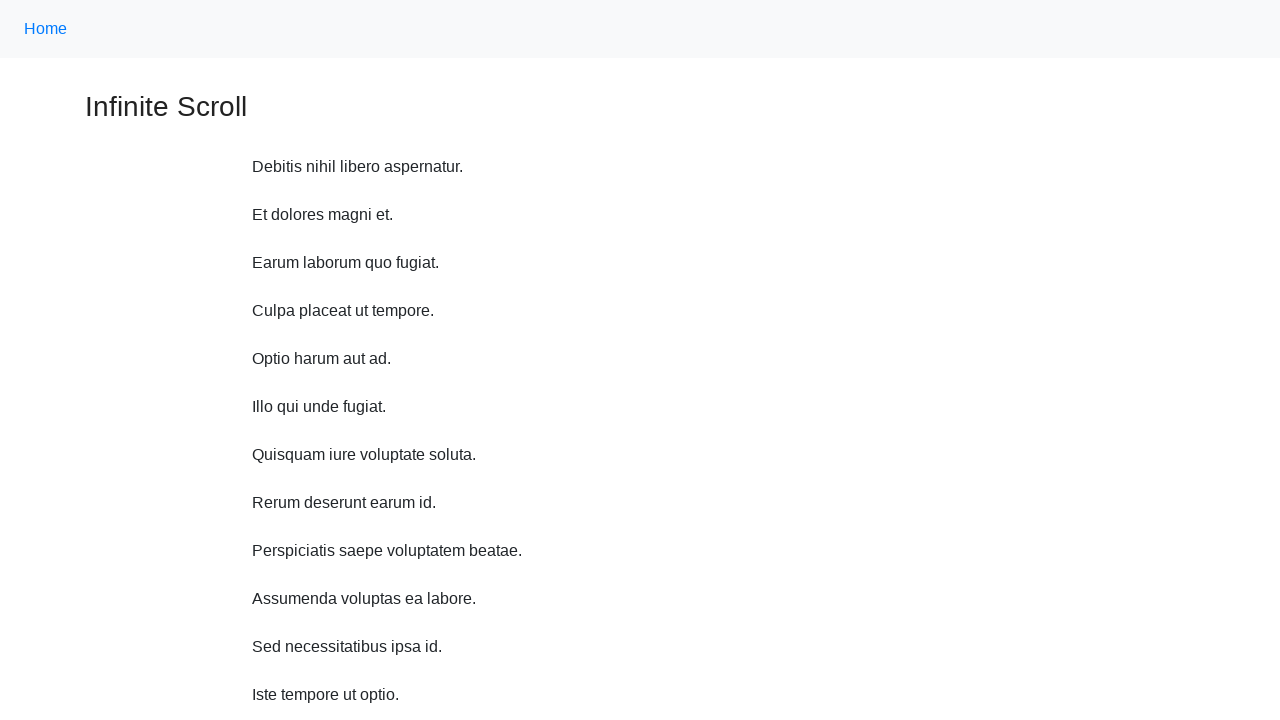

Scrolled up 750 pixels (iteration 8/10)
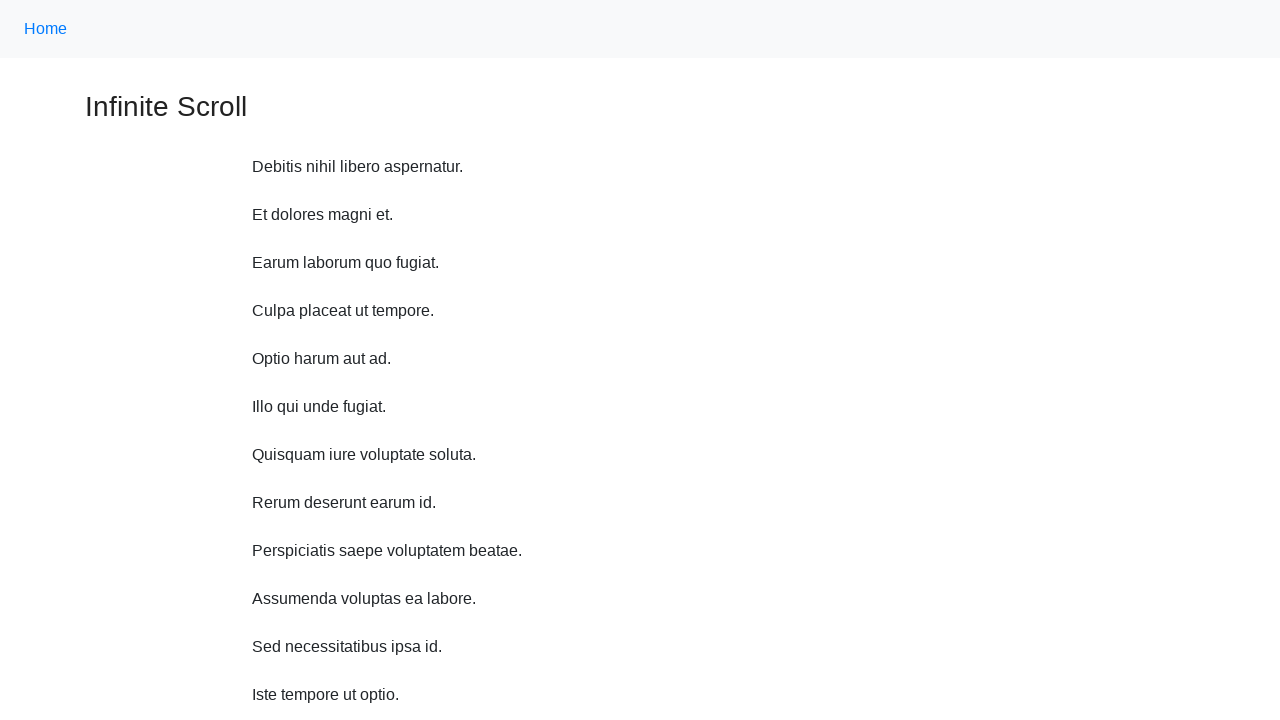

Scrolled up 750 pixels (iteration 9/10)
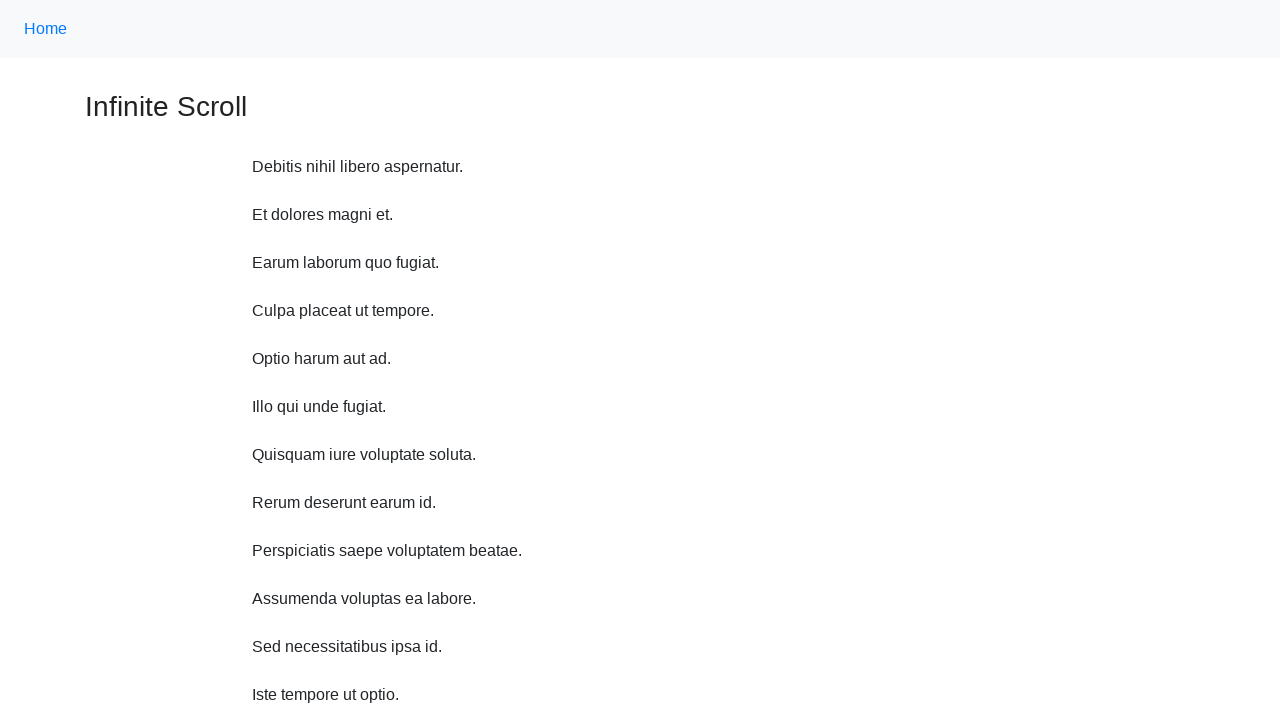

Scrolled up 750 pixels (iteration 10/10)
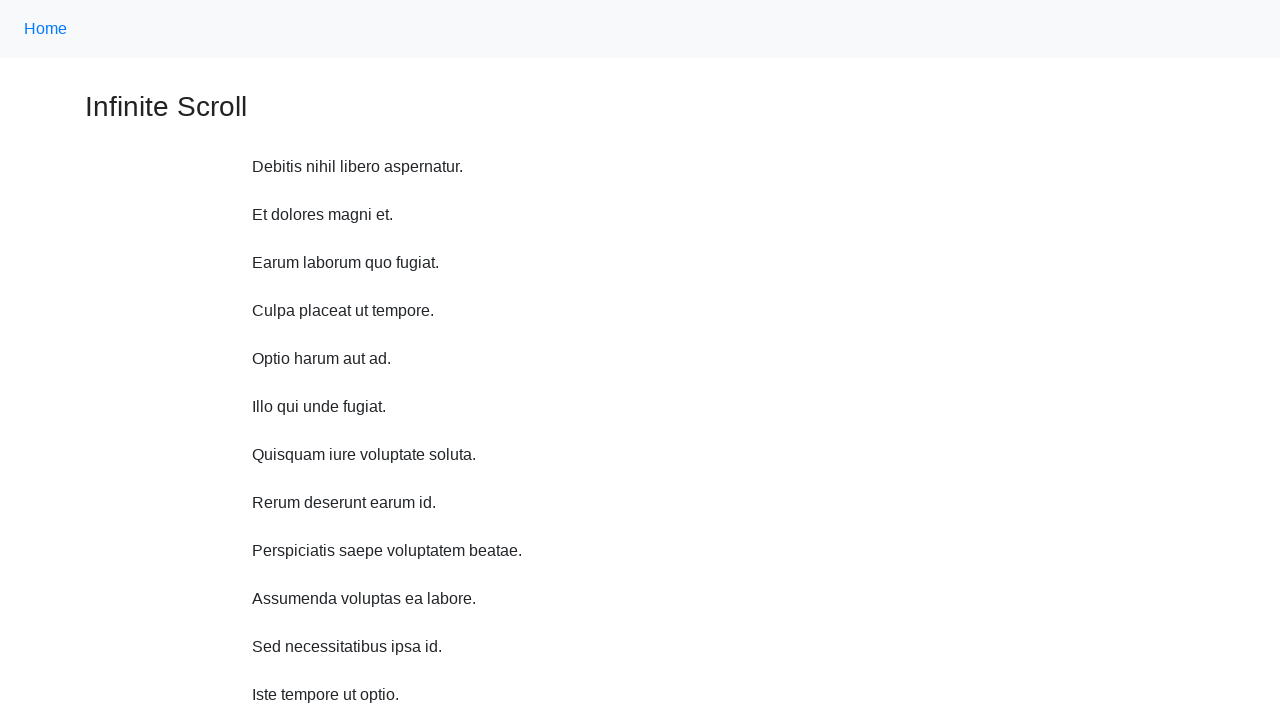

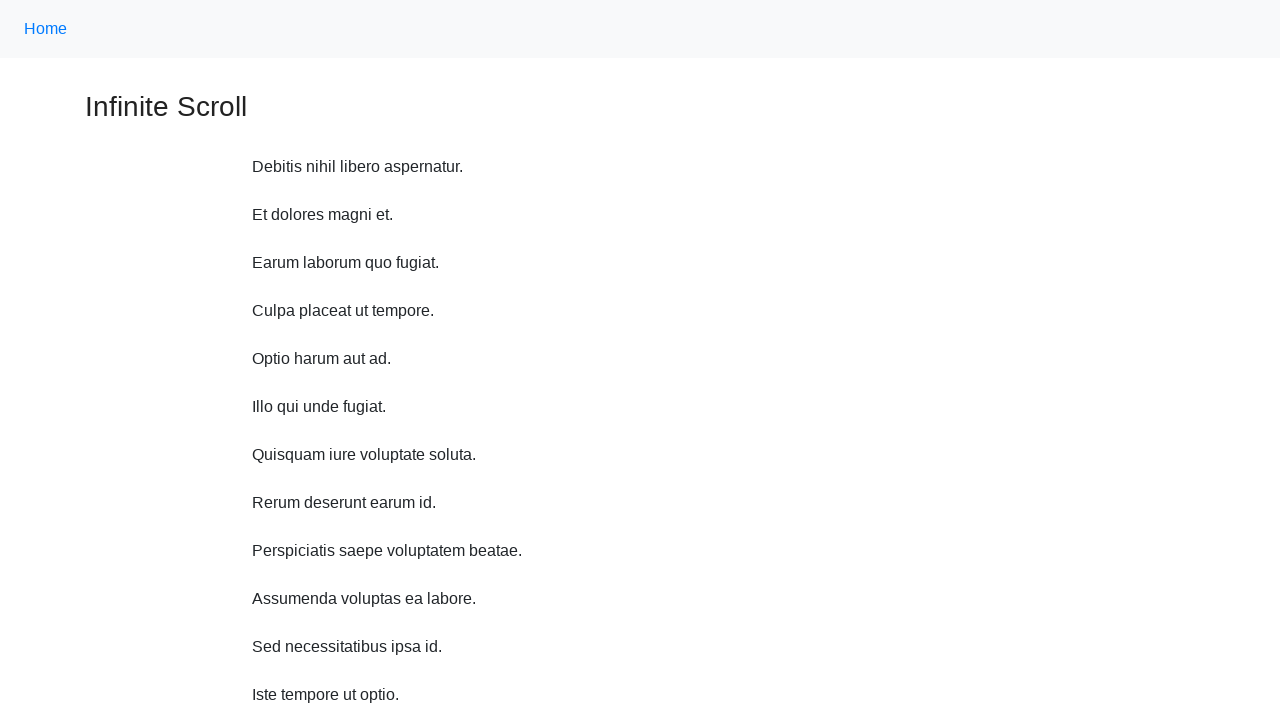